Tests right-click context menu functionality by right-clicking on an element, hovering over a menu option, and clicking it

Starting URL: https://swisnl.github.io/jQuery-contextMenu/demo.html

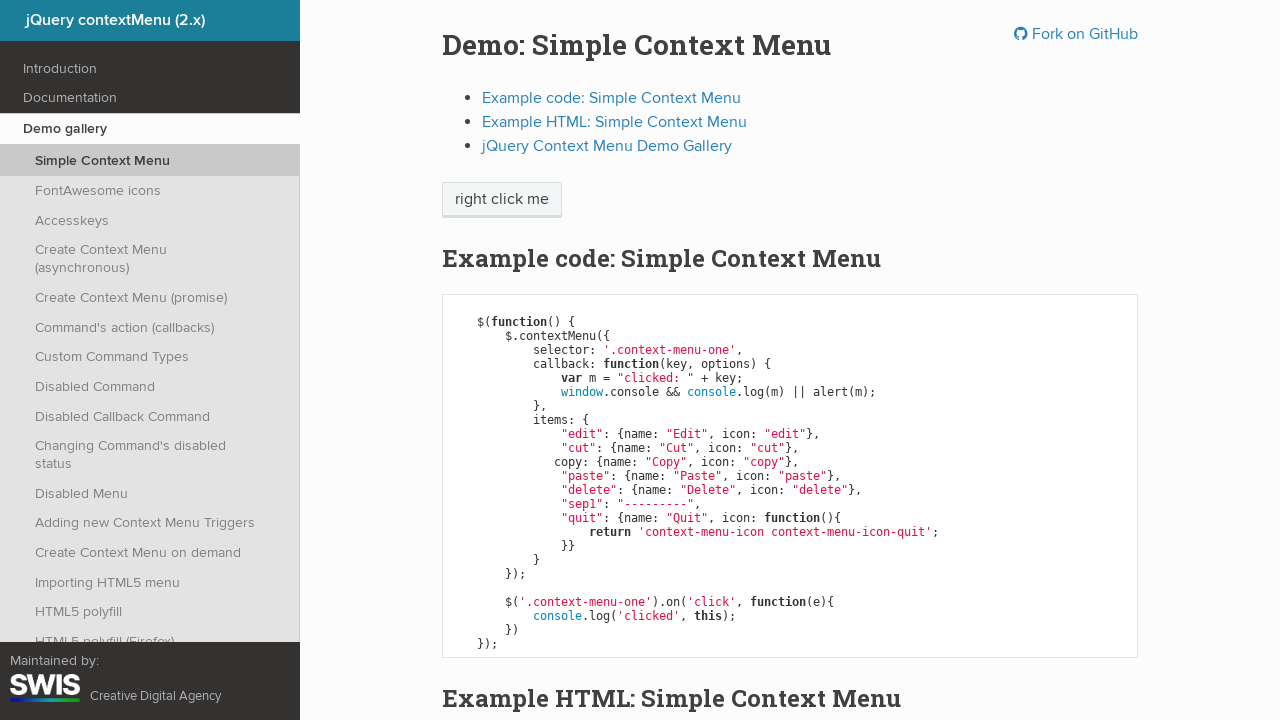

Located the 'right click me' element
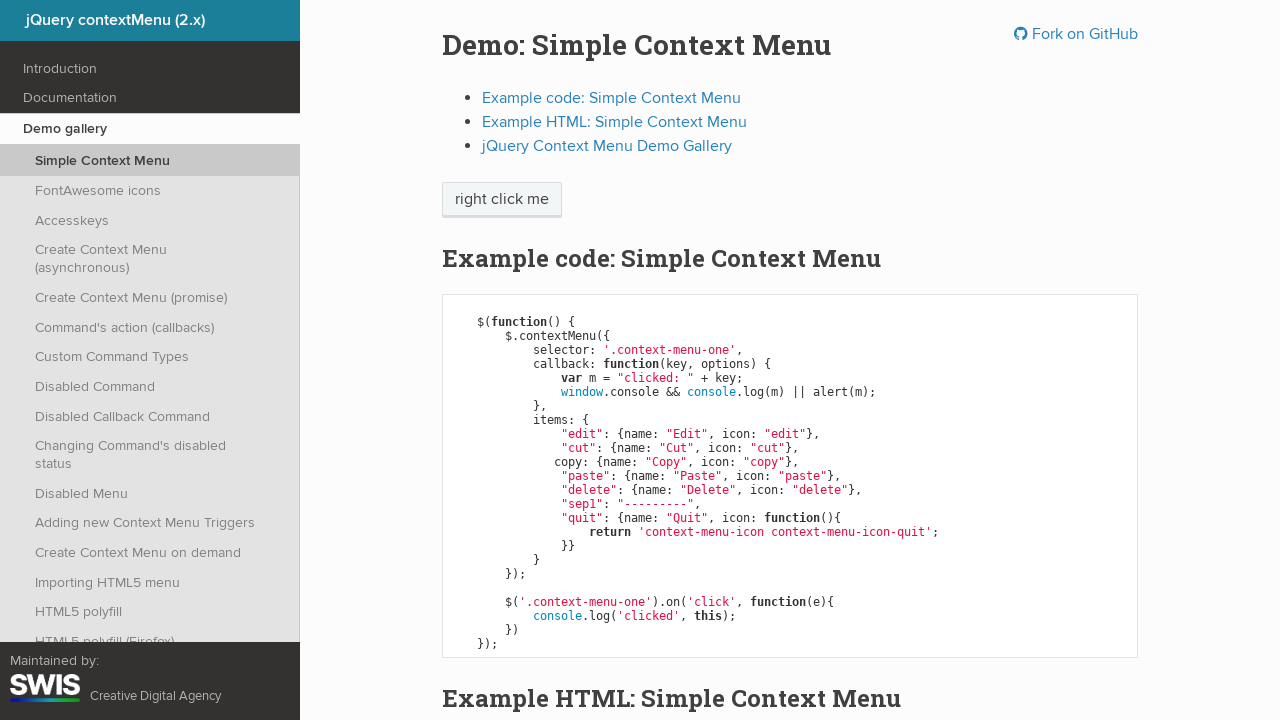

Right-clicked on the element to open context menu at (502, 200) on xpath=//span[text()='right click me']
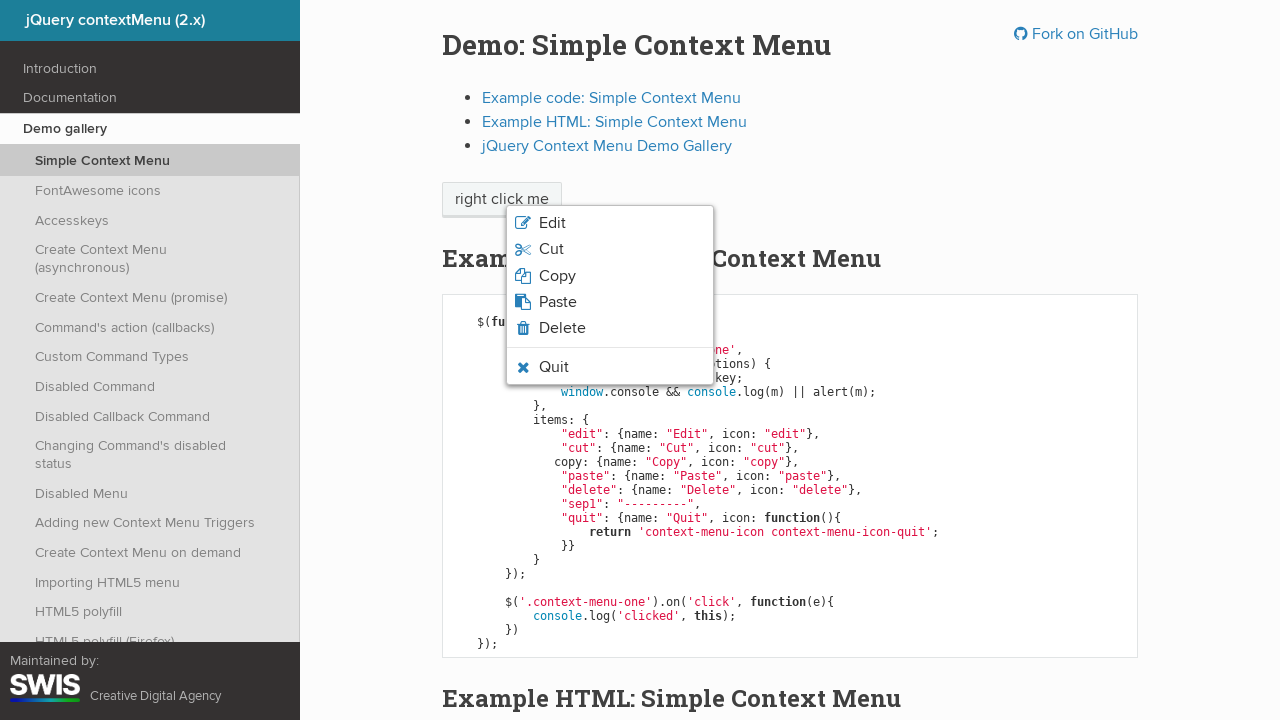

Waited 1000ms for context menu to appear
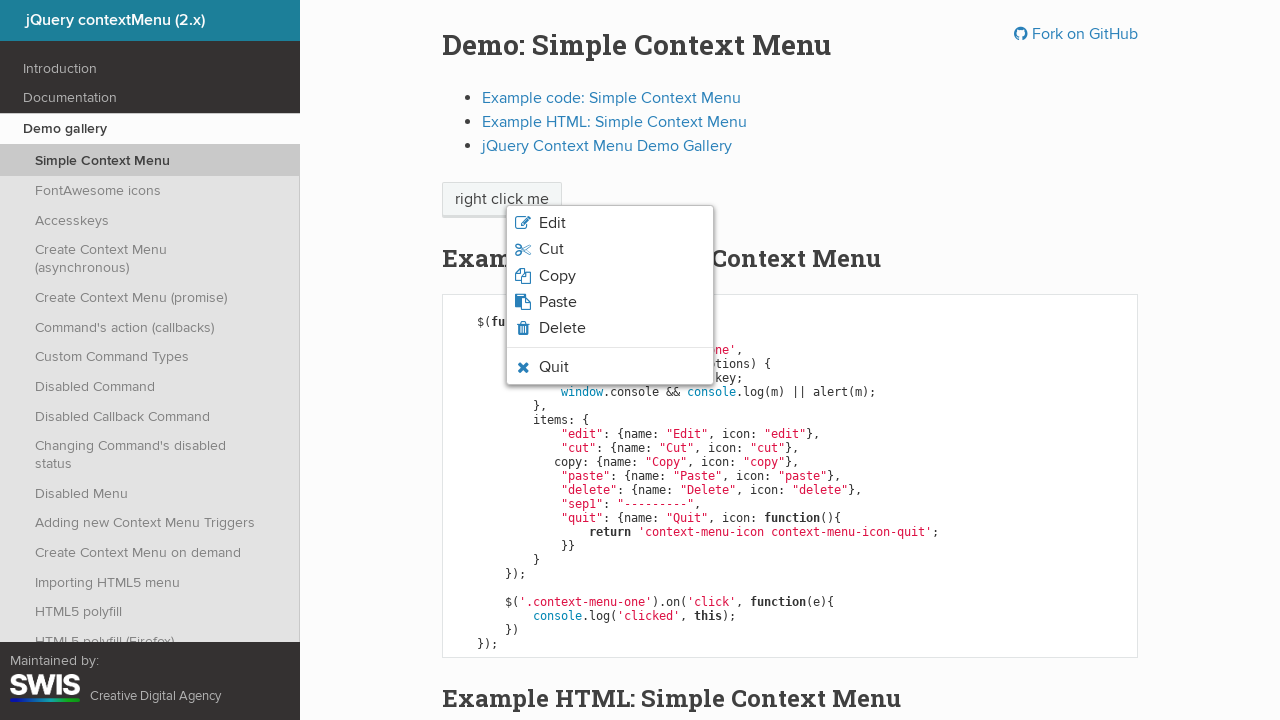

Located the 'Copy' option in the context menu
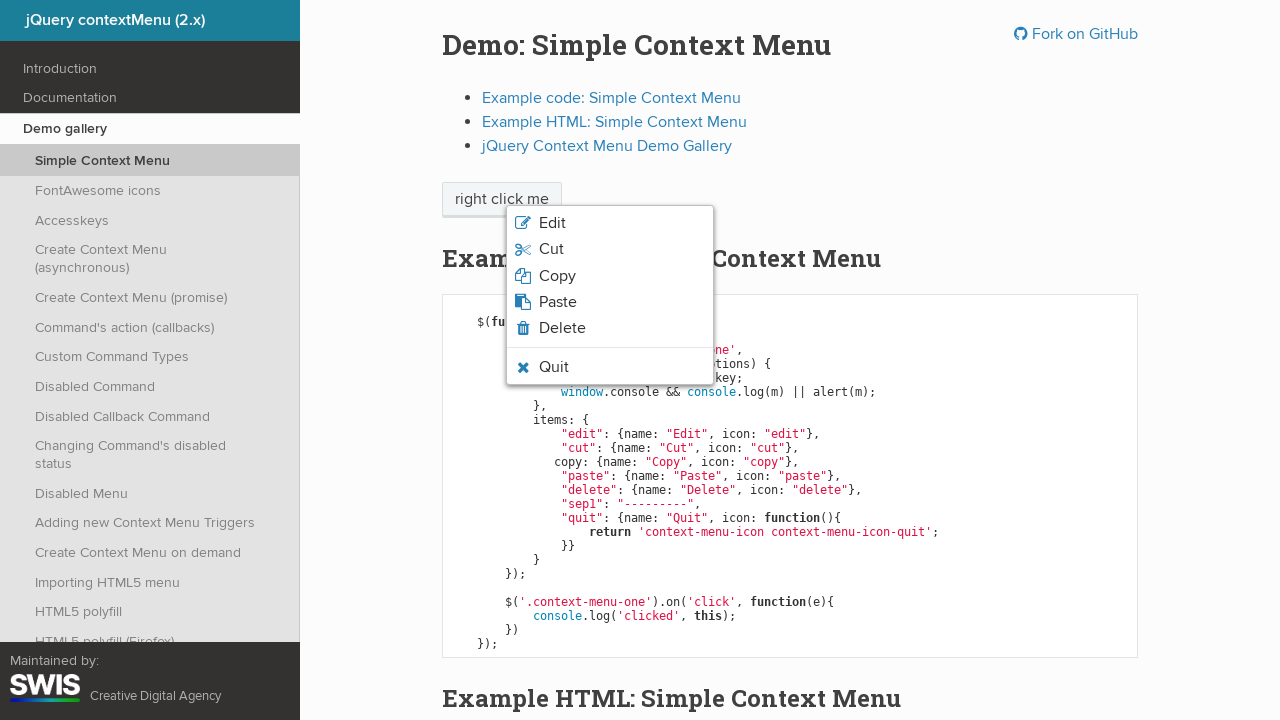

Hovered over the 'Copy' menu option at (557, 276) on xpath=//span[text()='Copy']
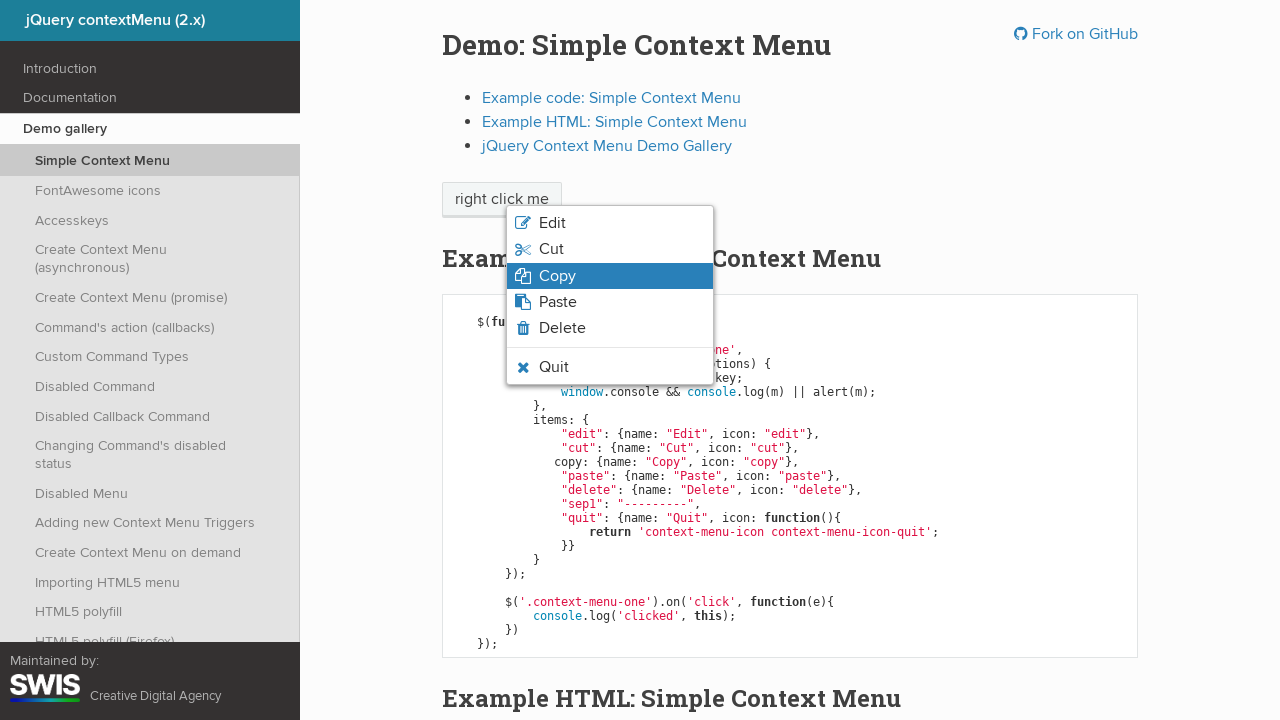

Waited 2000ms for menu option to fully highlight
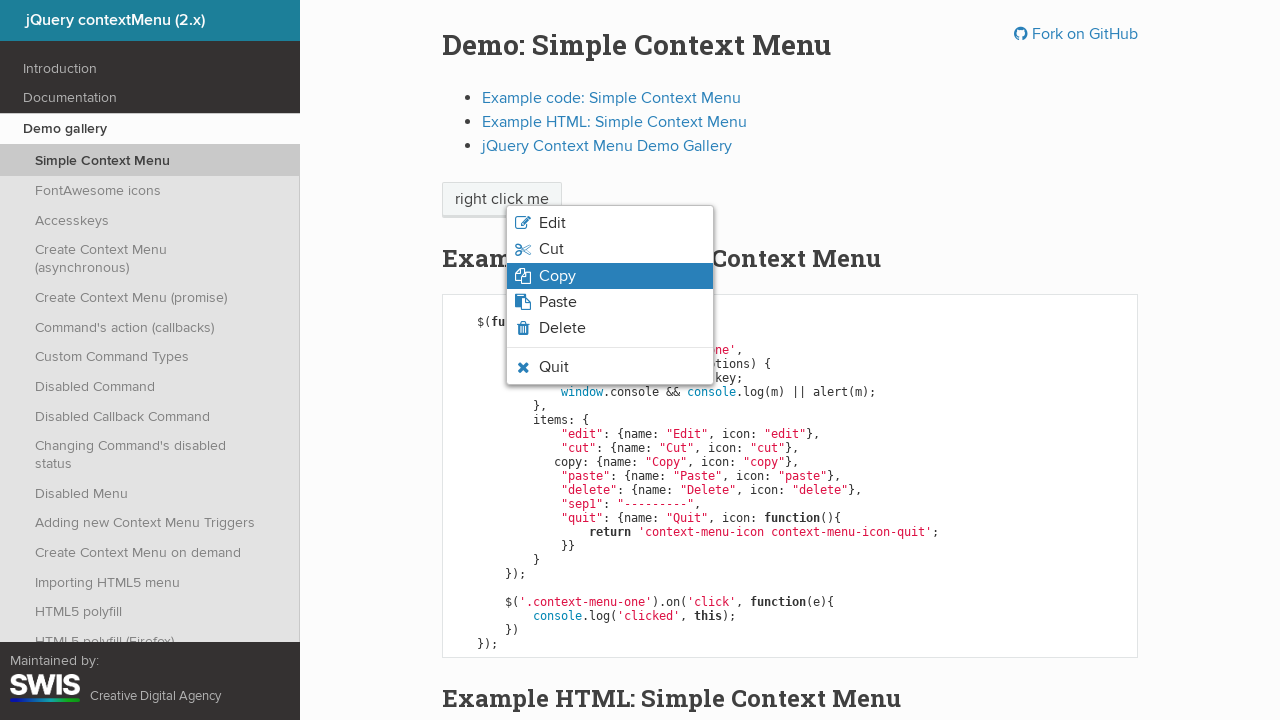

Clicked the 'Copy' option from the context menu at (557, 276) on xpath=//span[text()='Copy']
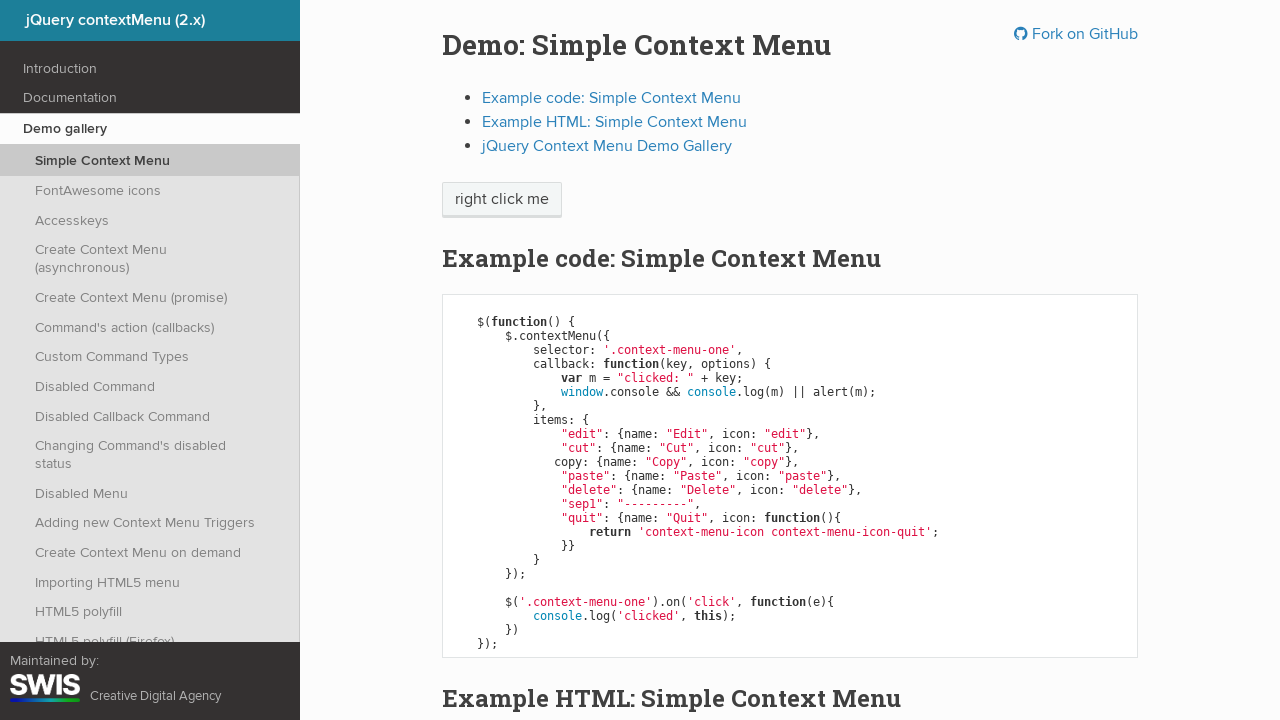

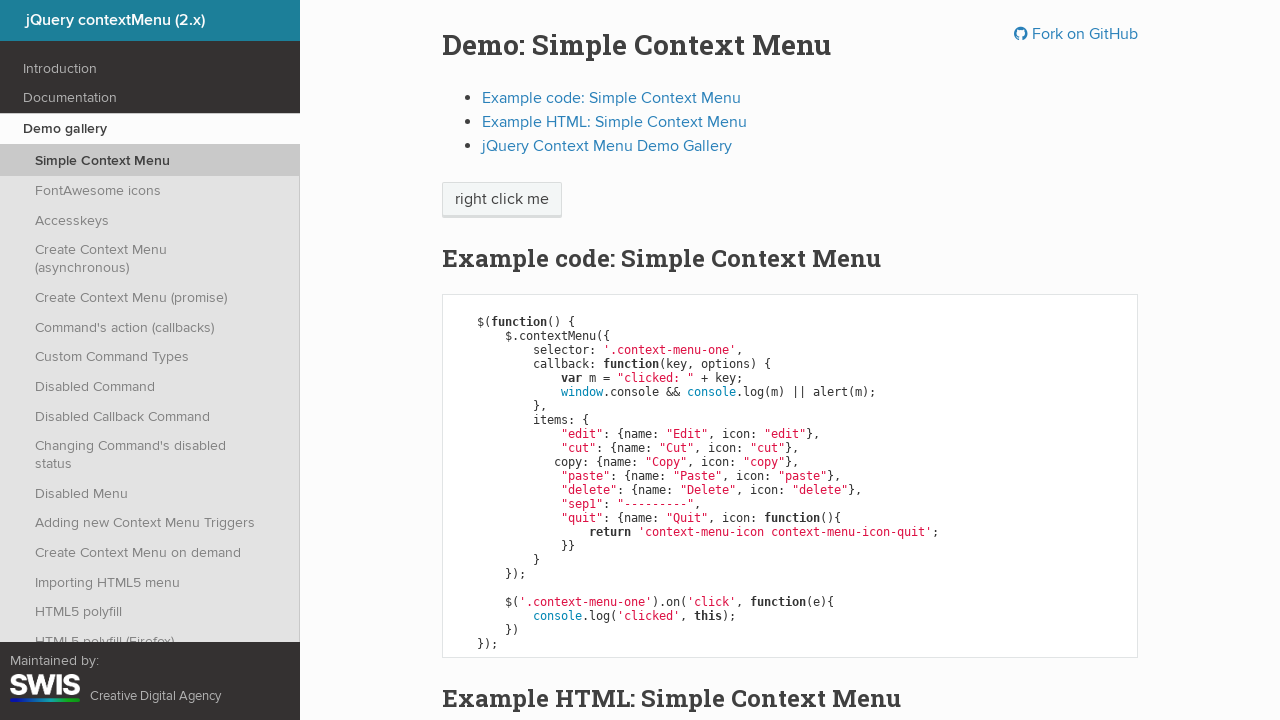